Navigates to a blog page, scrolls to a textbox element, and performs a right-click action on it

Starting URL: https://omayo.blogspot.com

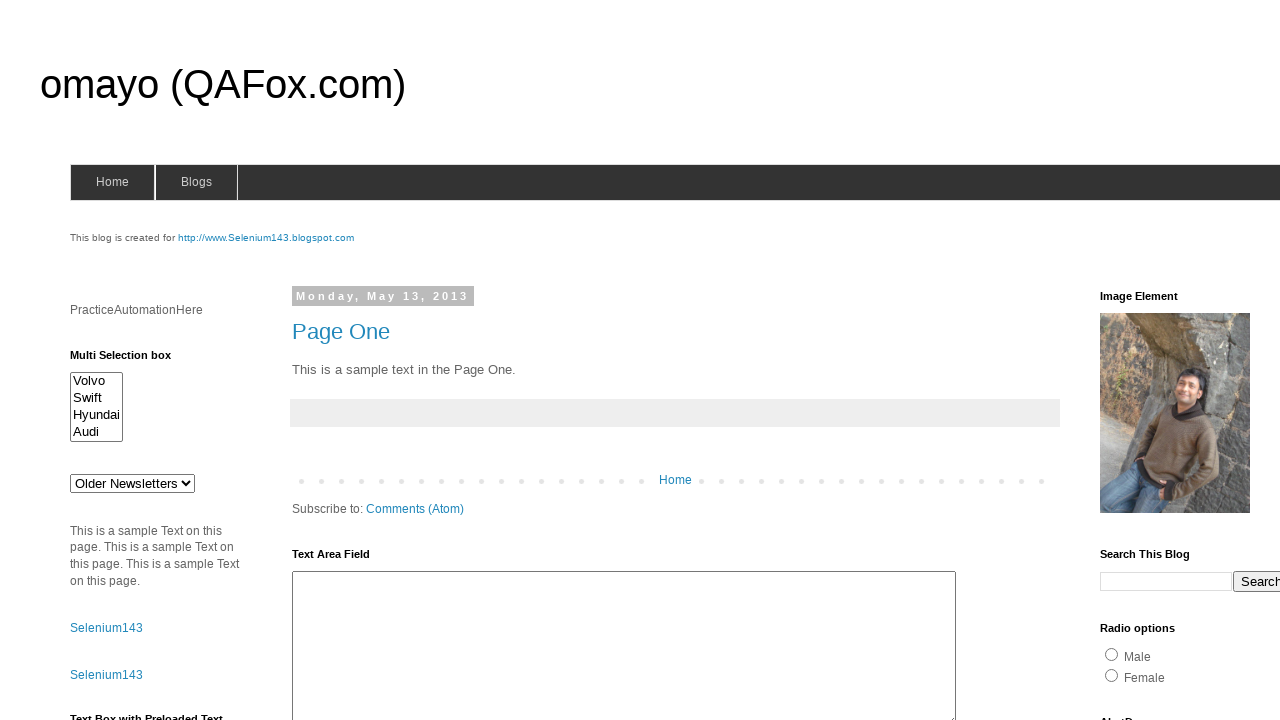

Located textbox element with name 'textboxn'
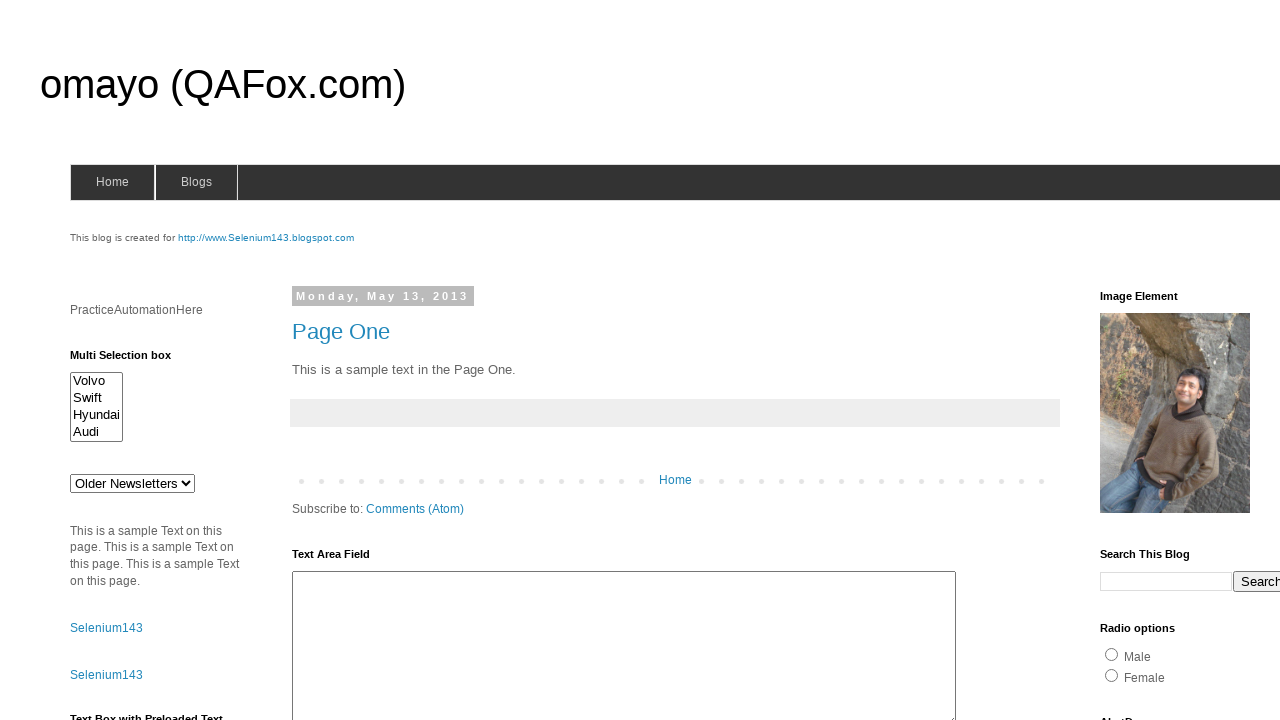

Scrolled to textbox element
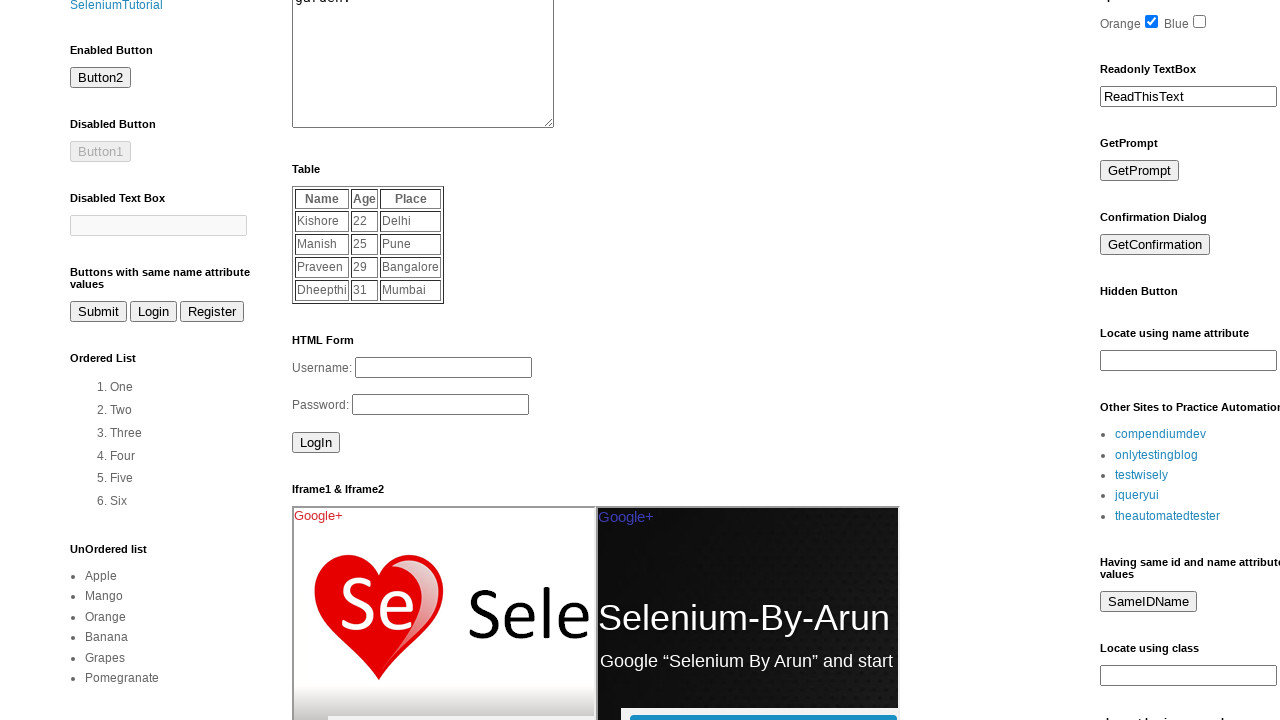

Performed right-click action on textbox at (1188, 361) on input[name='textboxn']
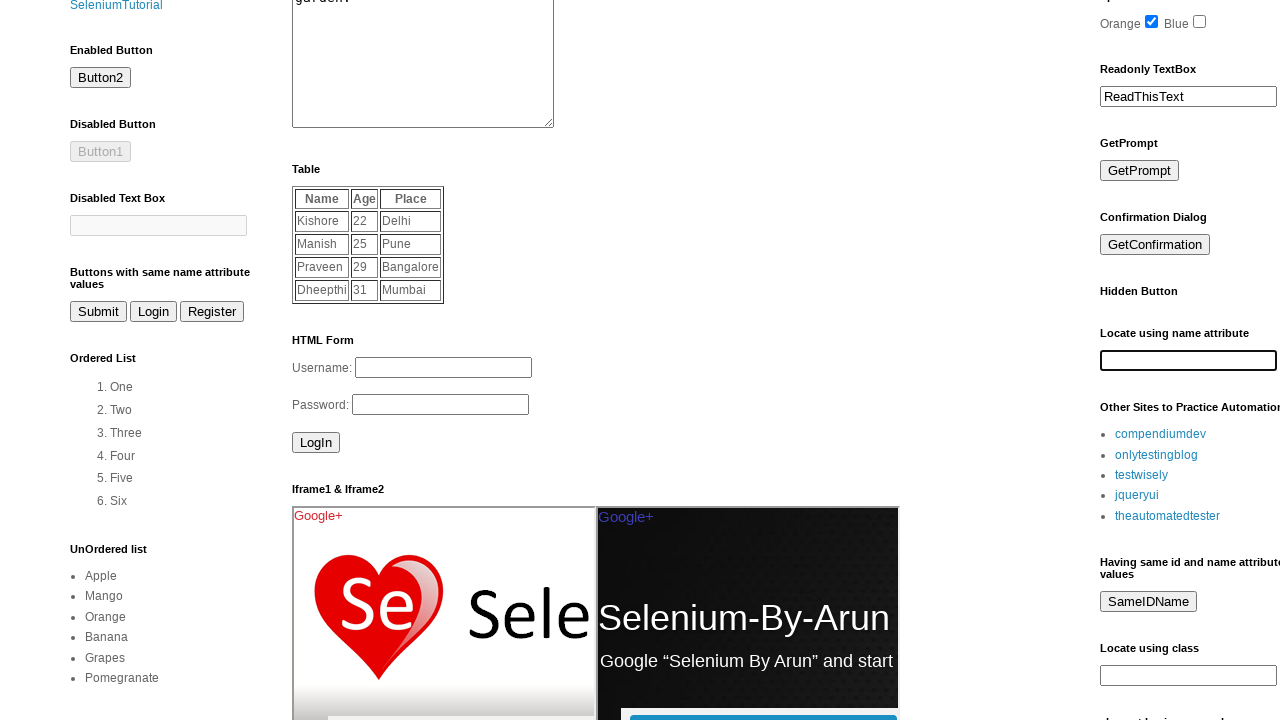

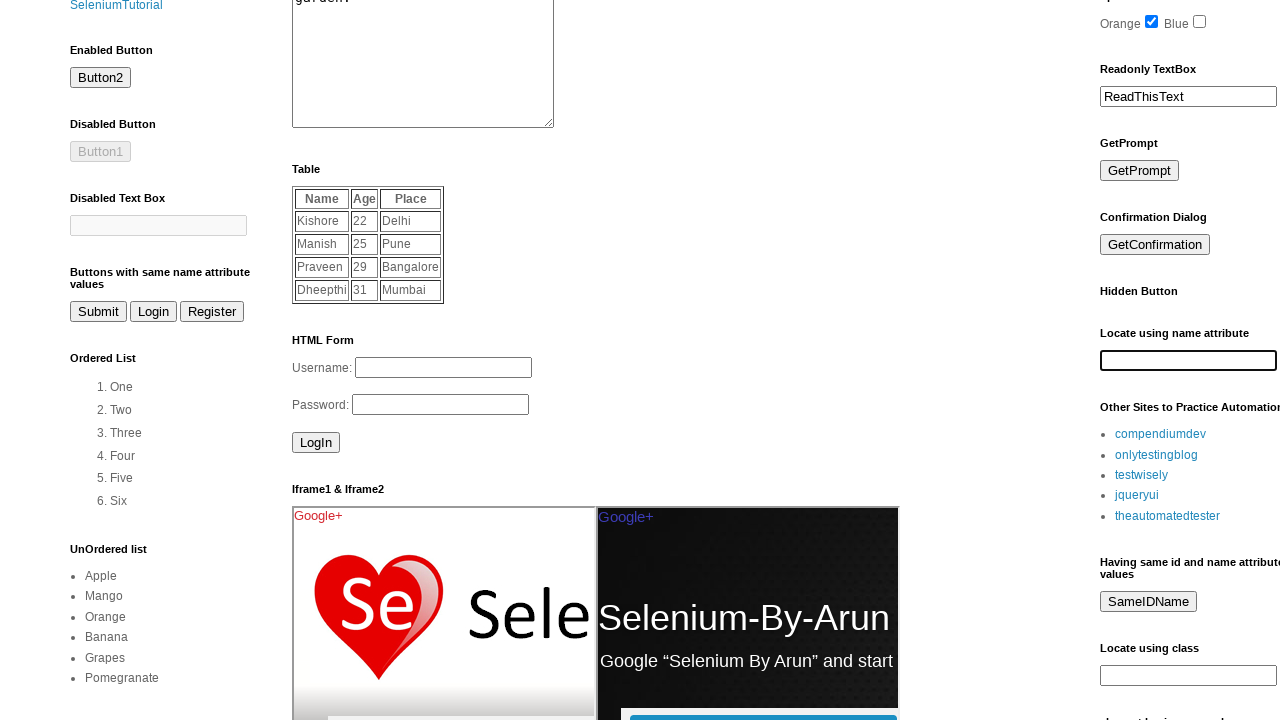